Navigates to a simple form page and locates the submit button element by its ID

Starting URL: http://suninjuly.github.io/simple_form_find_task.html

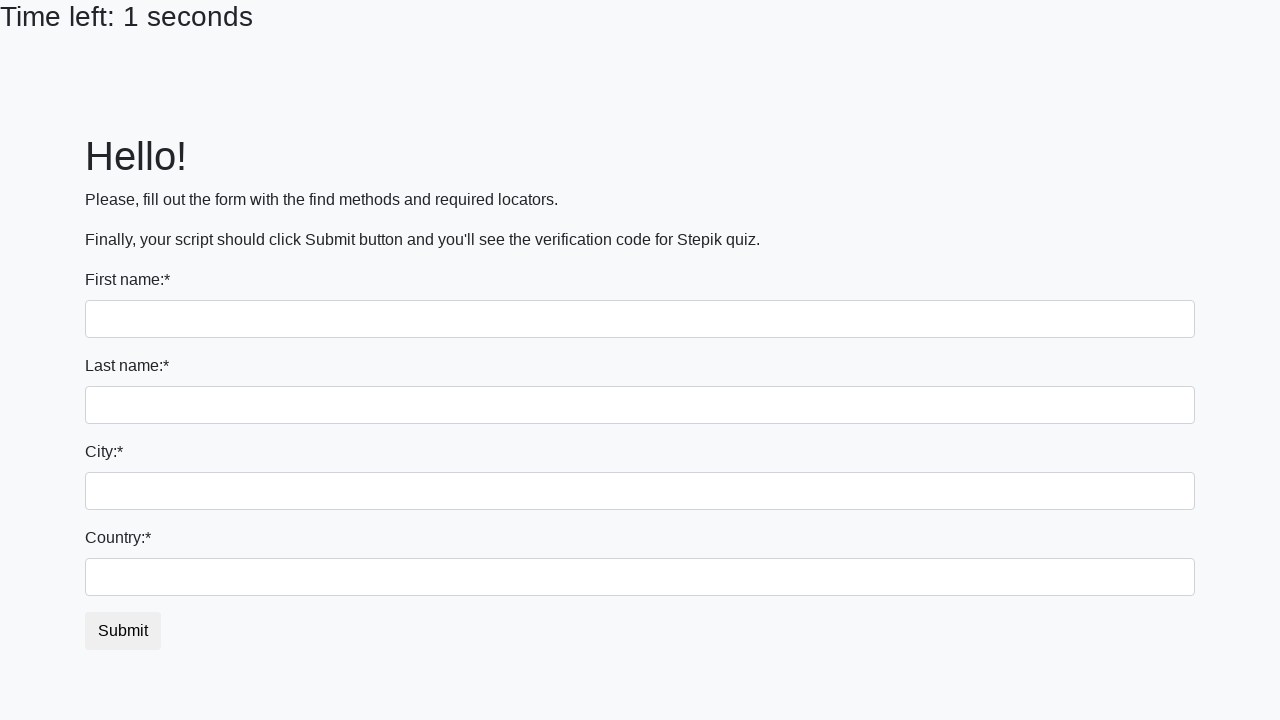

Navigated to simple form page
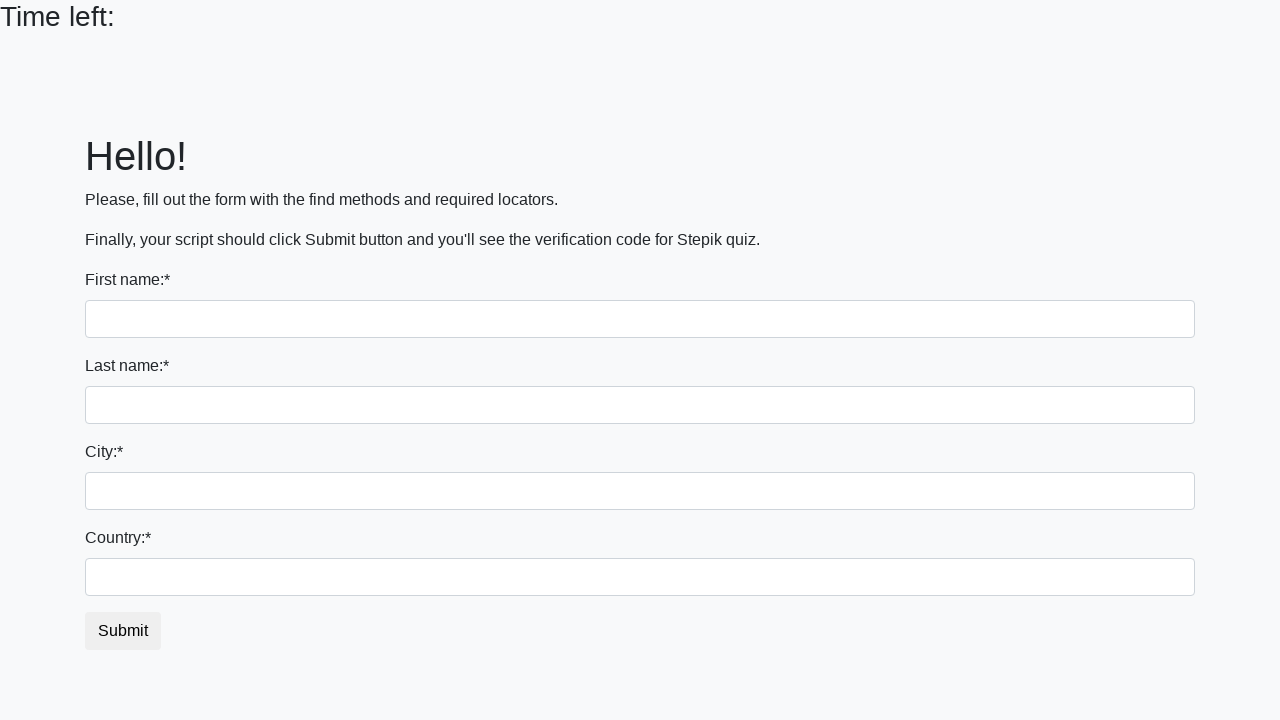

Submit button element loaded and located by ID
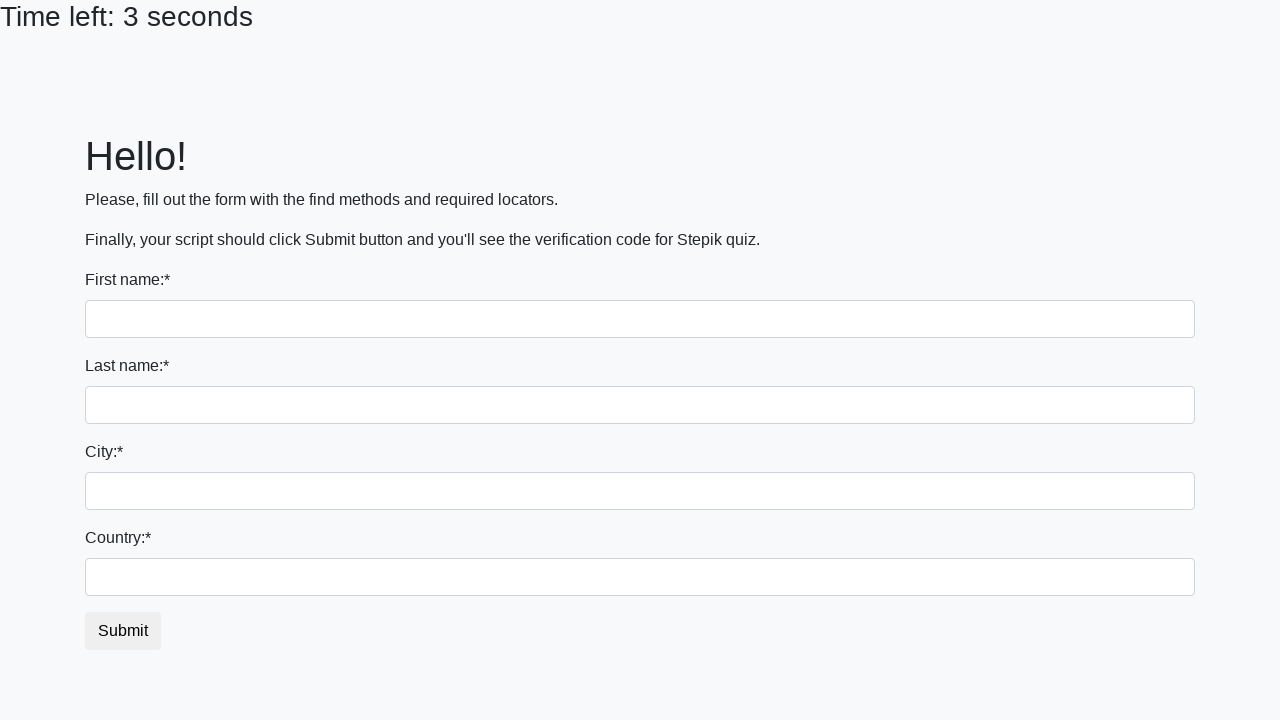

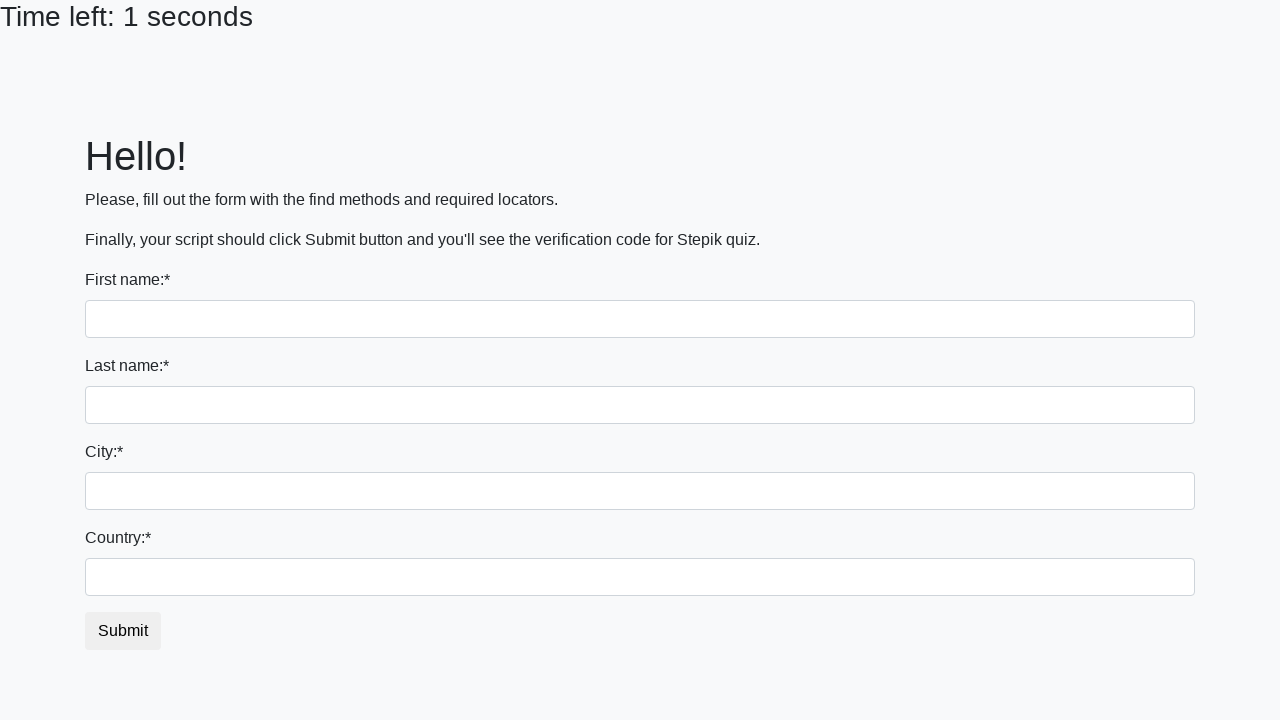